Tests adding and removing items from shopping cart, including persistence check after logout/login

Starting URL: https://www.saucedemo.com/

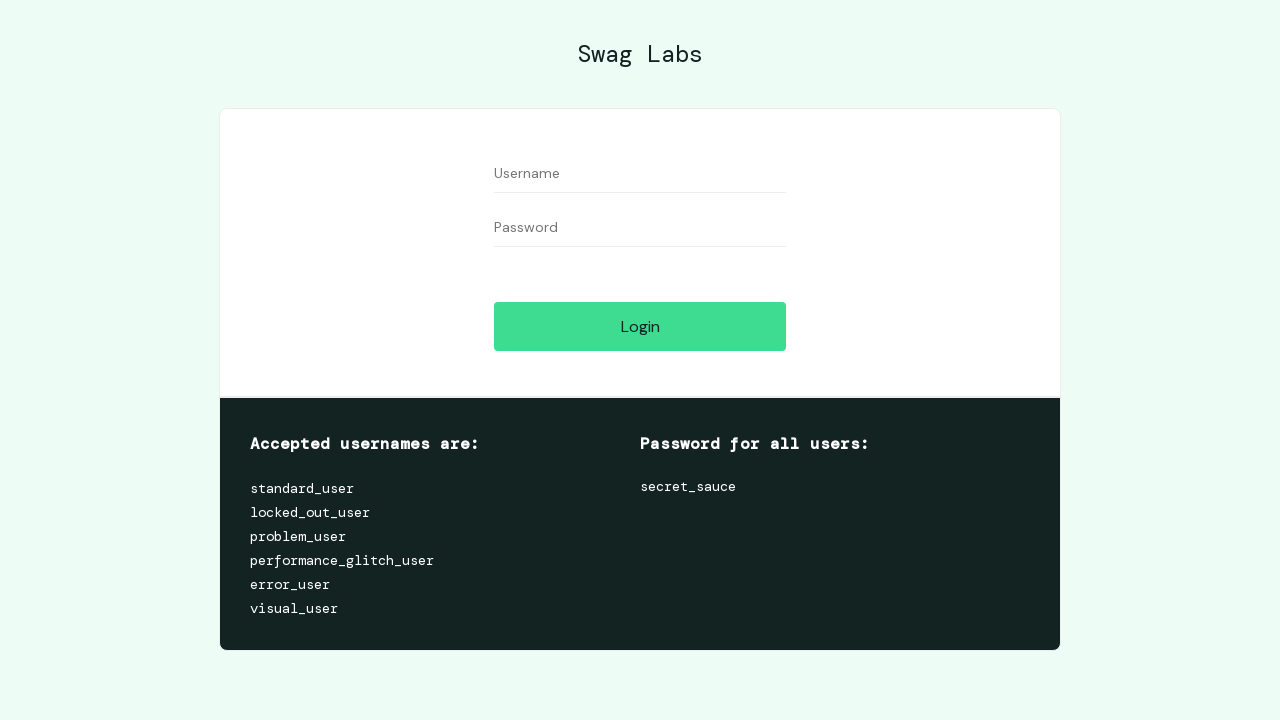

Filled username field with 'standard_user' on //input[@placeholder='Username']
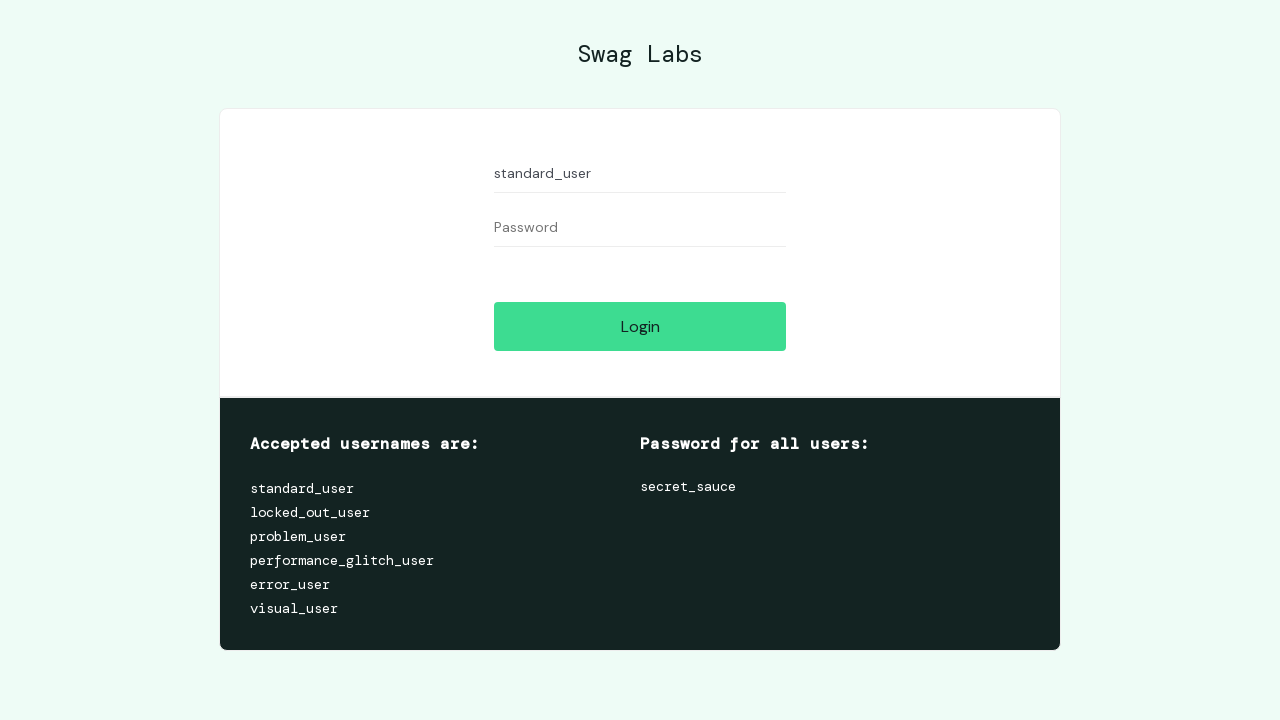

Filled password field with 'secret_sauce' on //input[@placeholder='Password']
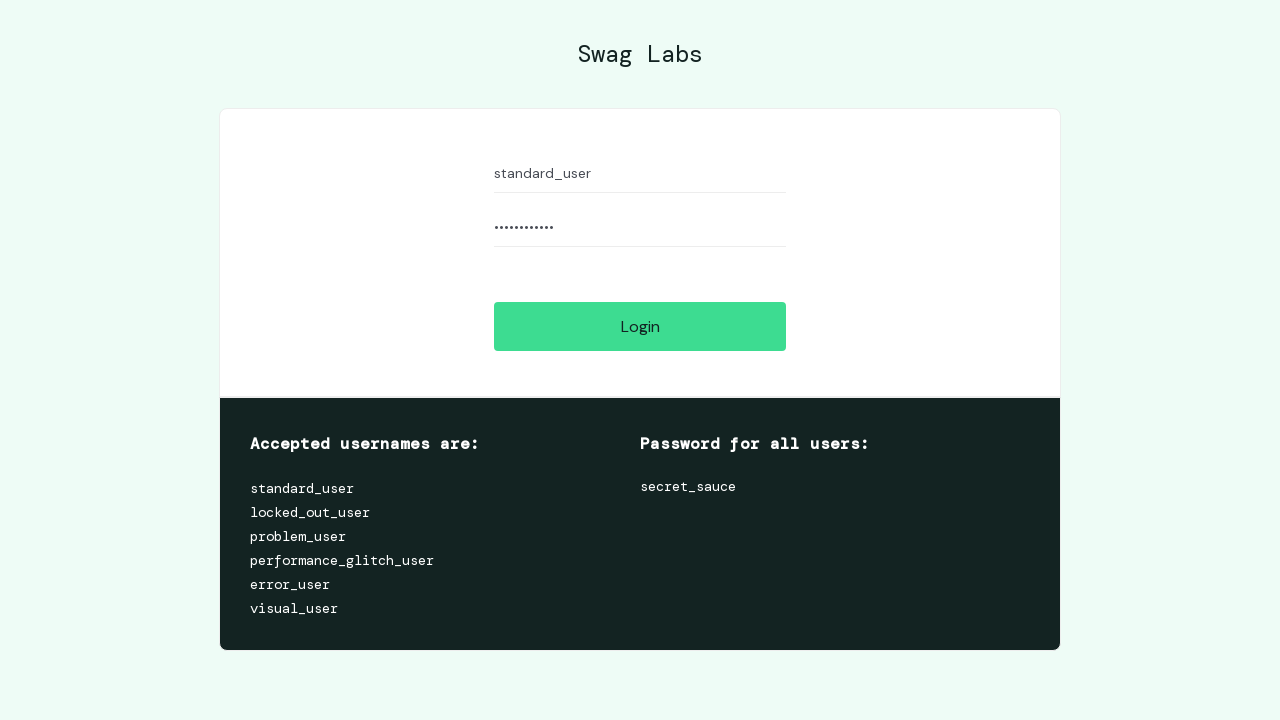

Clicked login button at (640, 326) on xpath=//input[@value='Login']
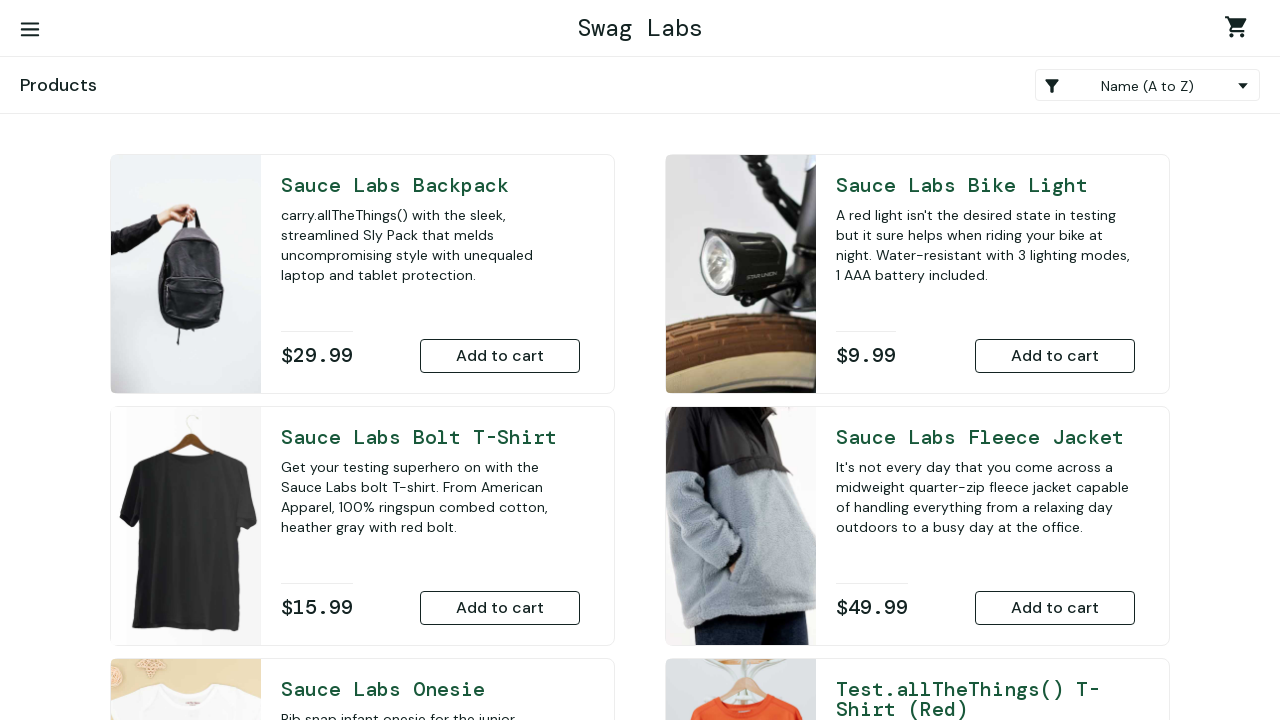

Added Sauce Labs Backpack to cart at (500, 356) on xpath=//*[@id='add-to-cart-sauce-labs-backpack']
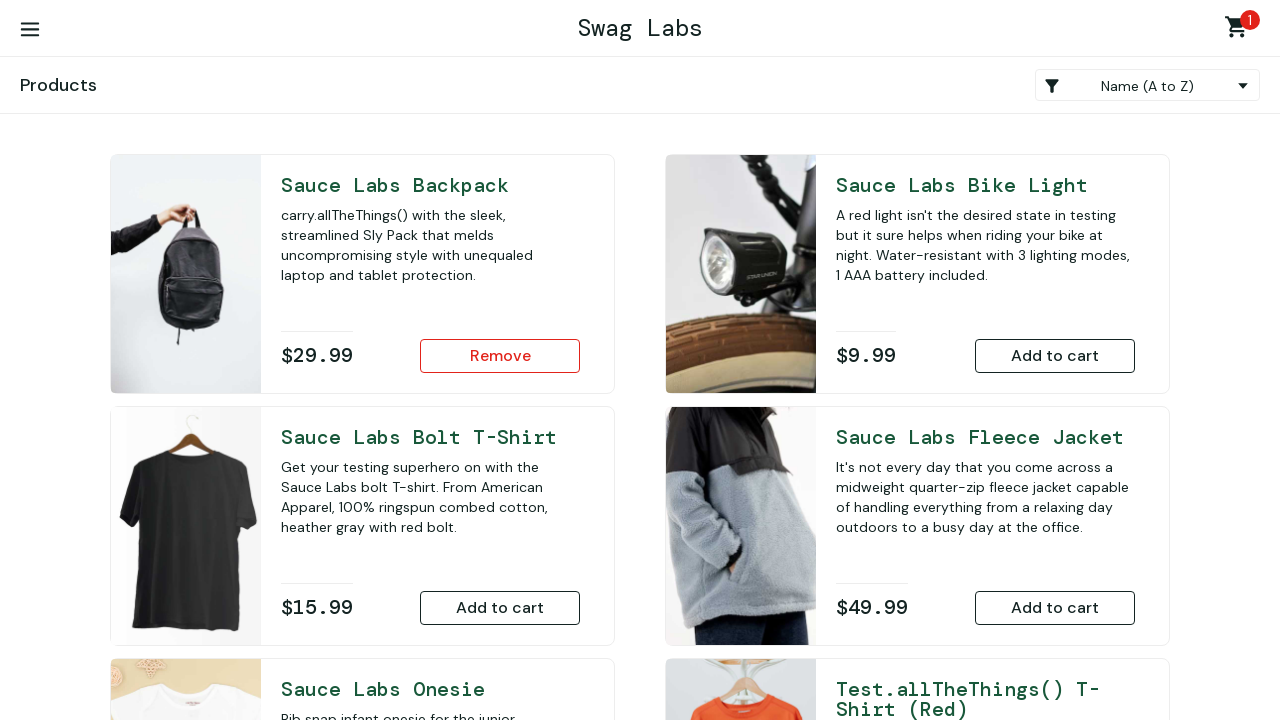

Added Sauce Labs Onesie to cart at (500, 470) on xpath=//*[@id='add-to-cart-sauce-labs-onesie']
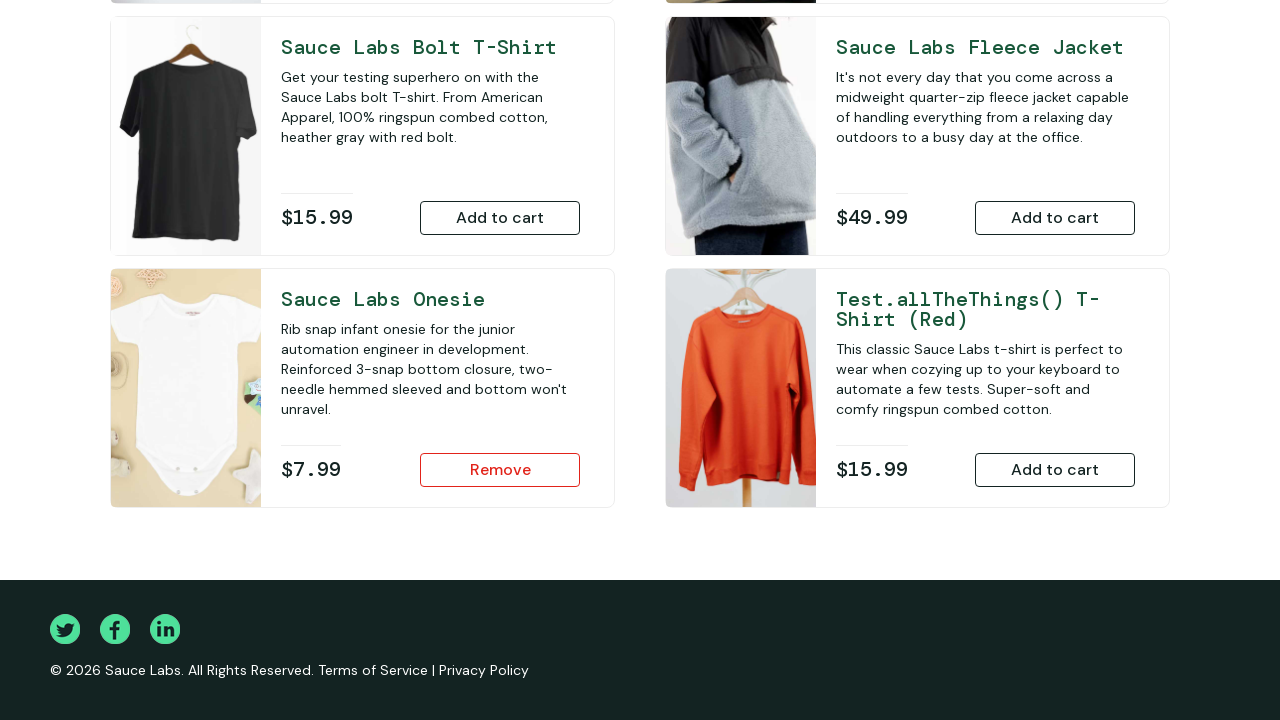

Added Sauce Labs Fleece Jacket to cart at (1055, 218) on xpath=//*[@id='add-to-cart-sauce-labs-fleece-jacket']
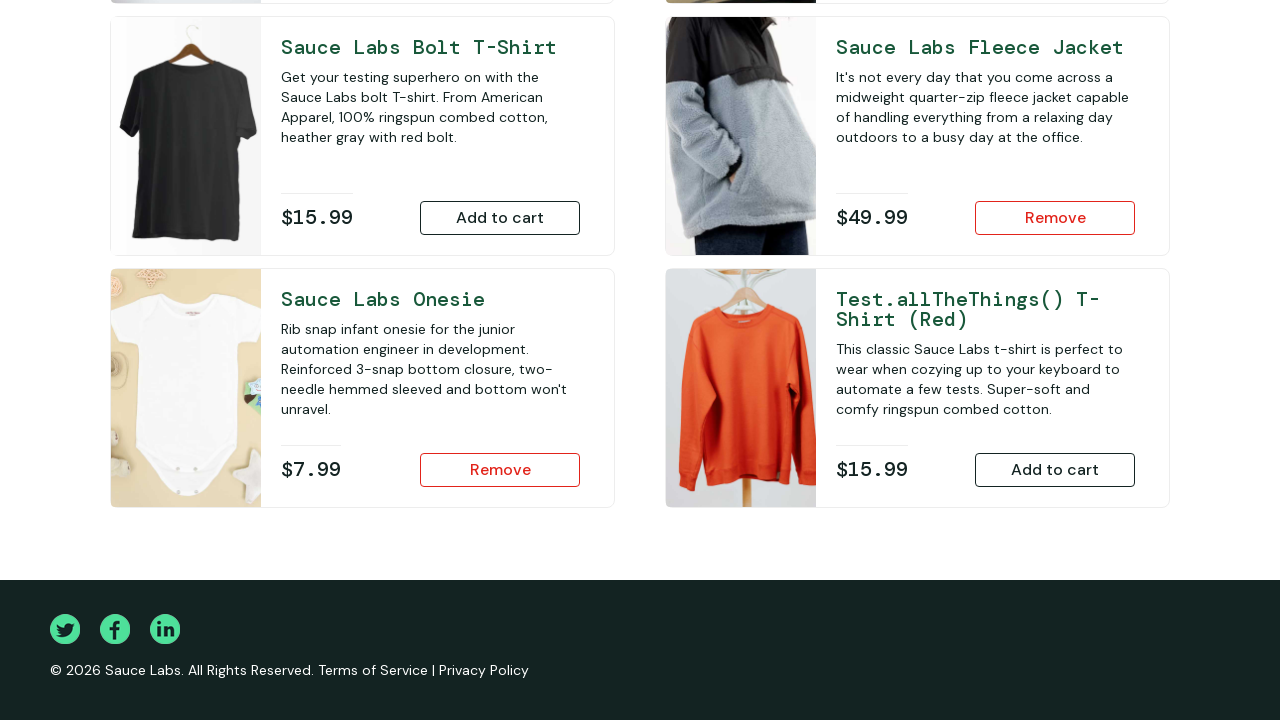

Navigated to shopping cart at (1240, 30) on xpath=//div[@id='shopping_cart_container']/a
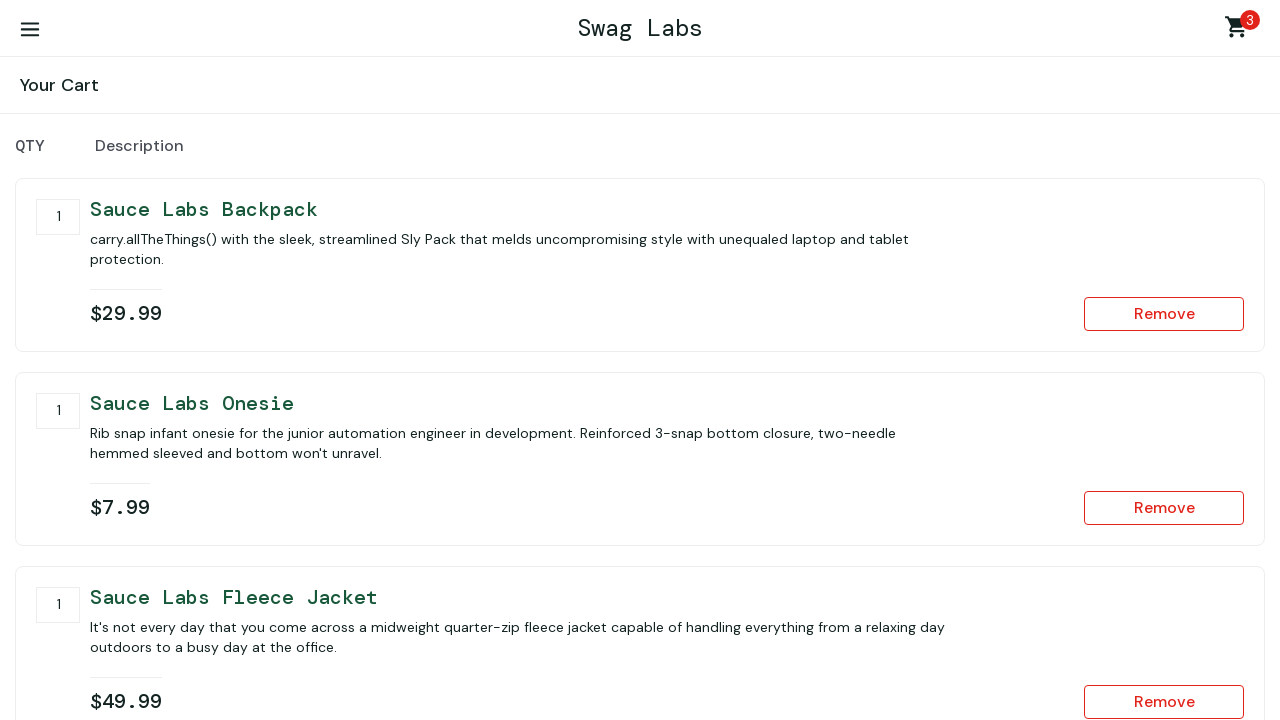

Removed Sauce Labs Onesie from cart at (1164, 508) on xpath=//button[@id='remove-sauce-labs-onesie' and contains(.,'Remove')]
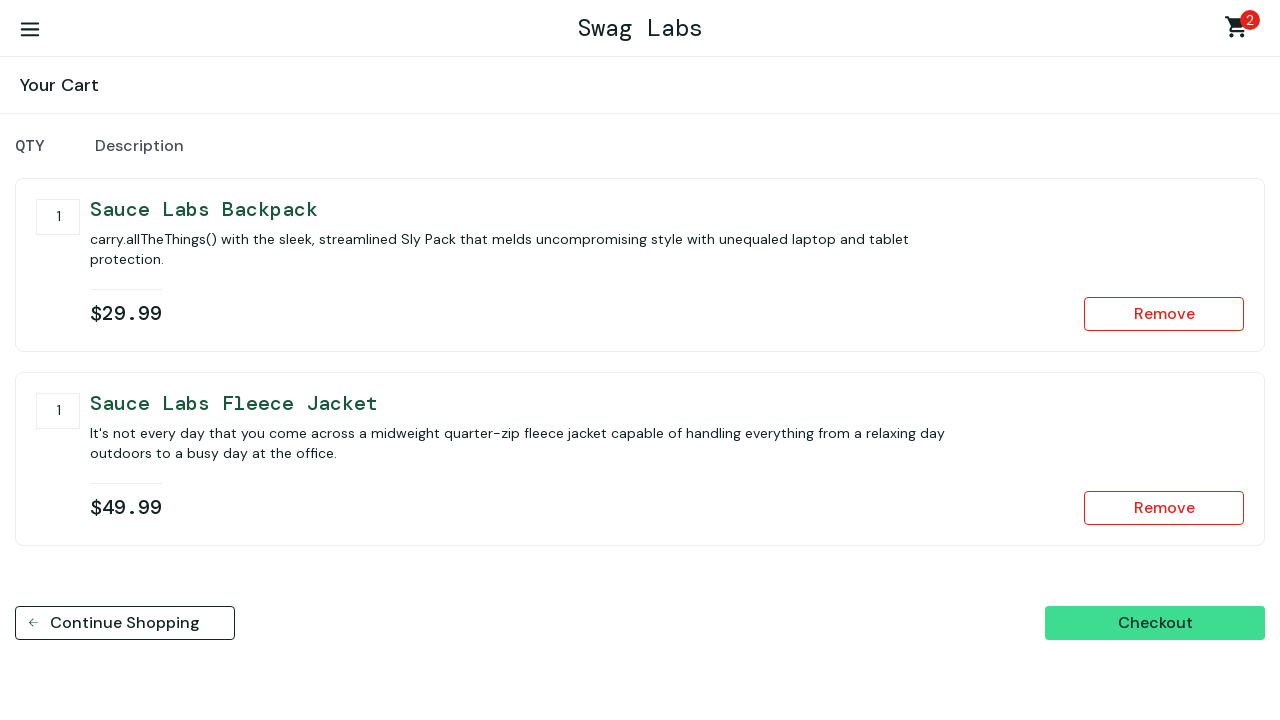

Removed Sauce Labs Backpack from cart at (1164, 314) on xpath=//button[contains(.,'Remove') and @id='remove-sauce-labs-backpack']
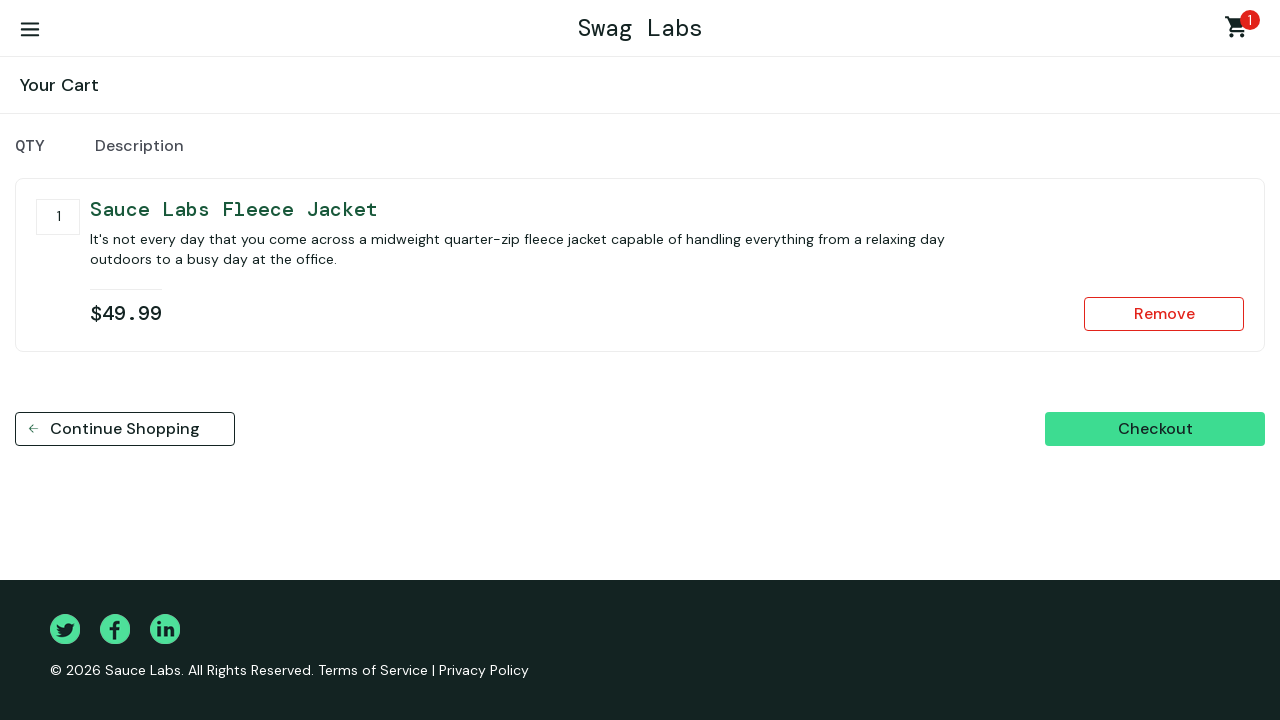

Clicked continue shopping button at (125, 429) on xpath=//*[@id='continue-shopping']
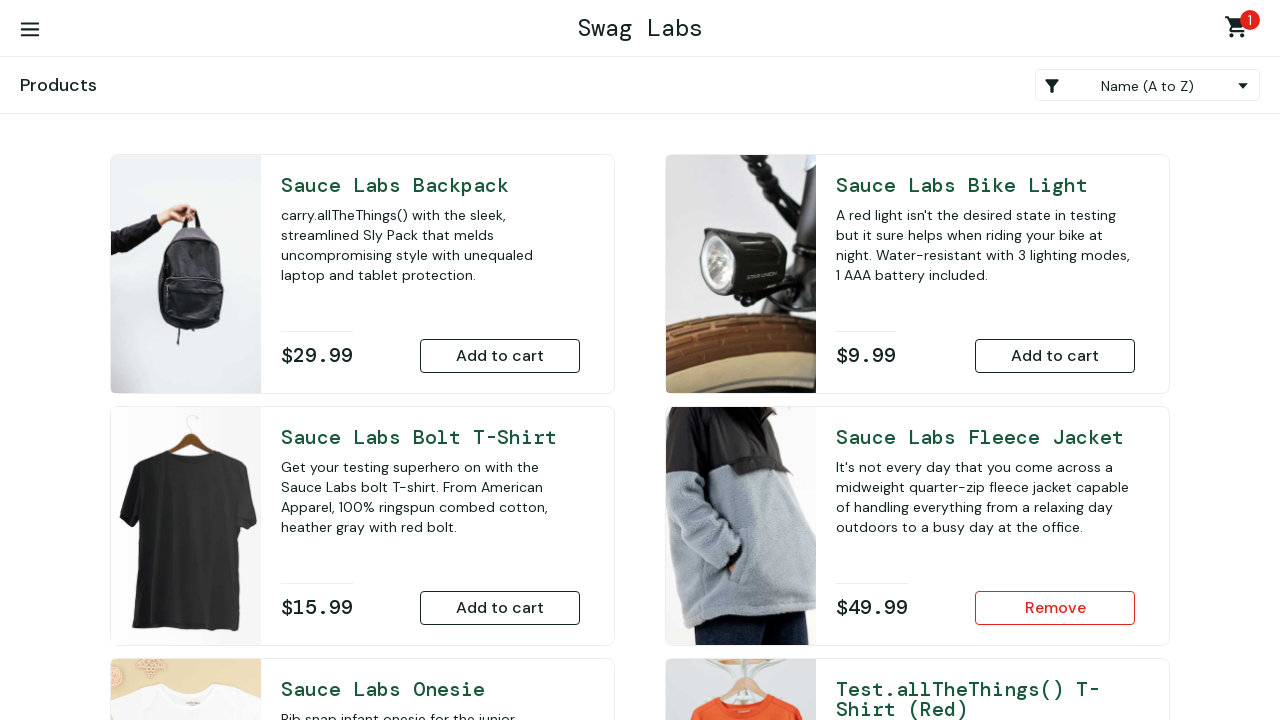

Added Sauce Labs Bike Light to cart at (1055, 356) on xpath=//button[@id='add-to-cart-sauce-labs-bike-light']
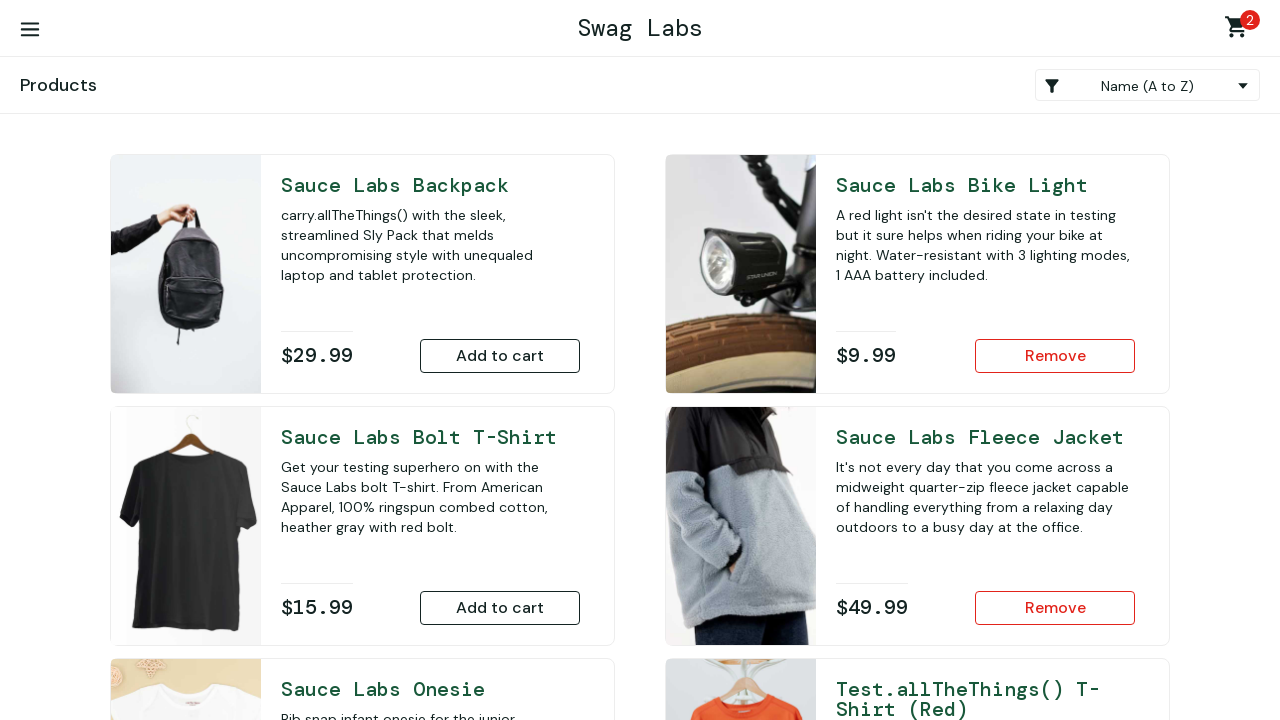

Navigated to shopping cart at (1240, 30) on xpath=//div[@id='shopping_cart_container']/a
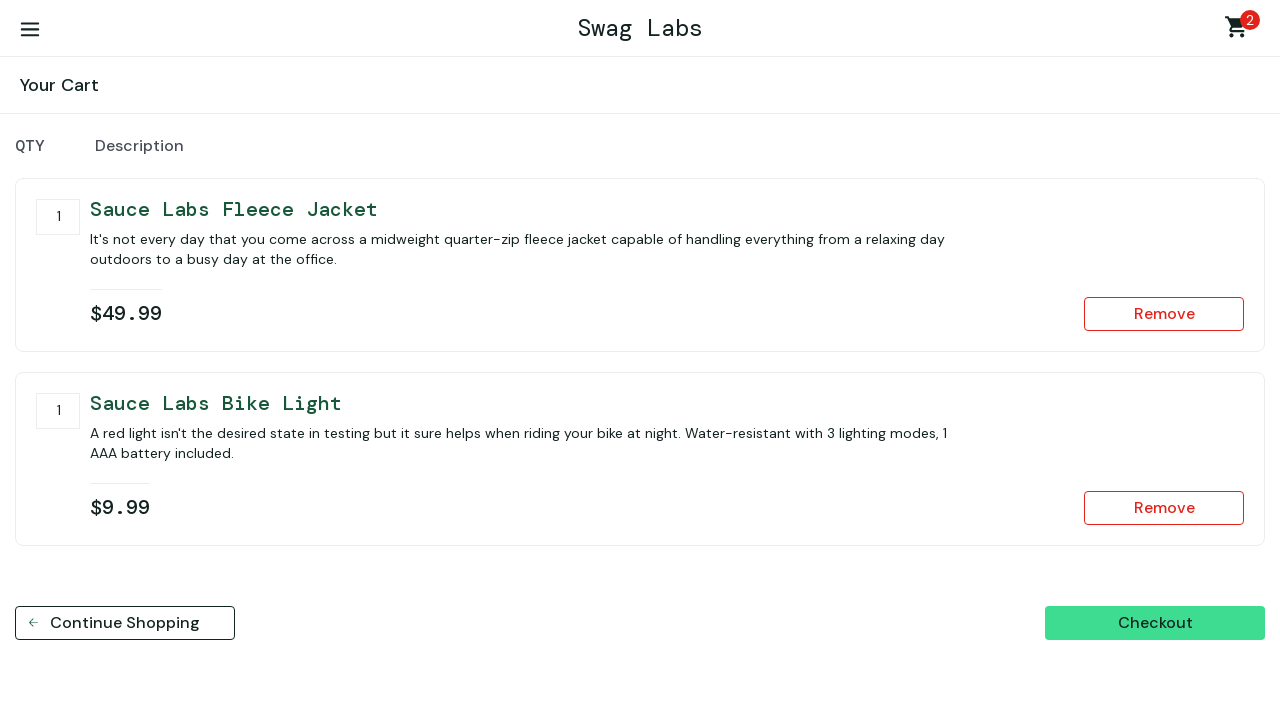

Opened burger menu at (30, 30) on xpath=//button[@id='react-burger-menu-btn']
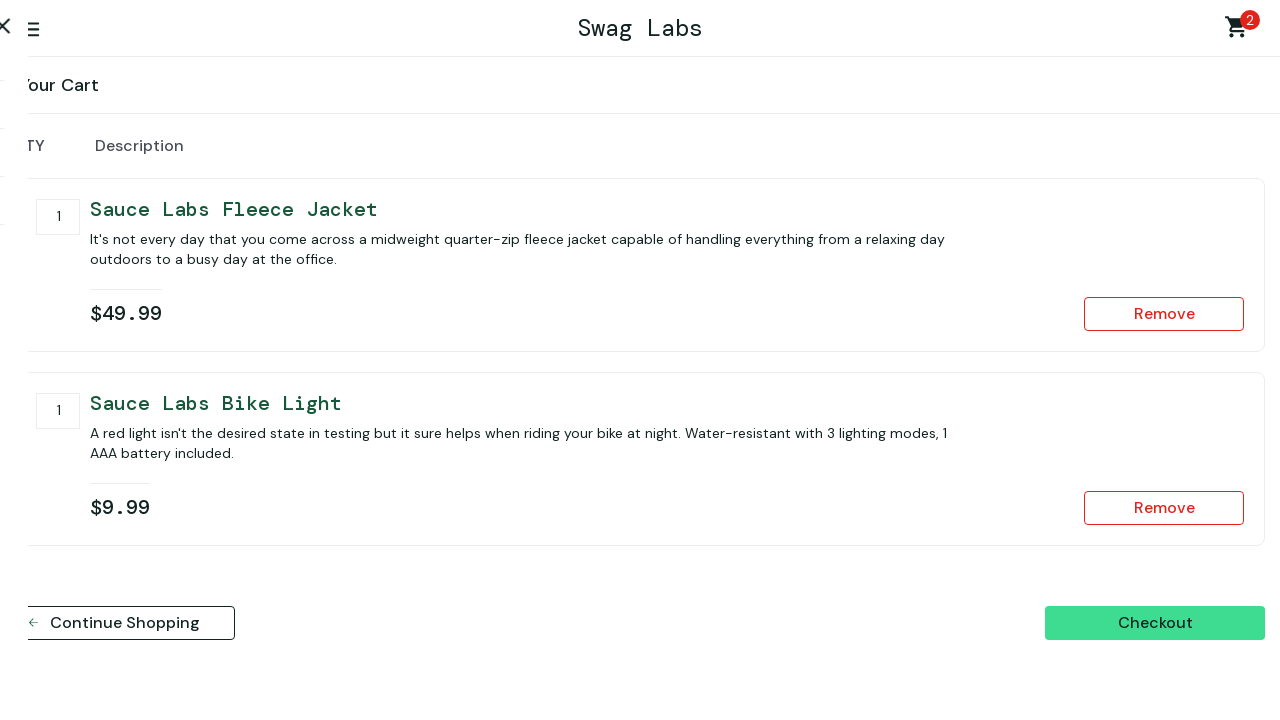

Clicked logout link at (150, 156) on xpath=//*[@id='logout_sidebar_link']
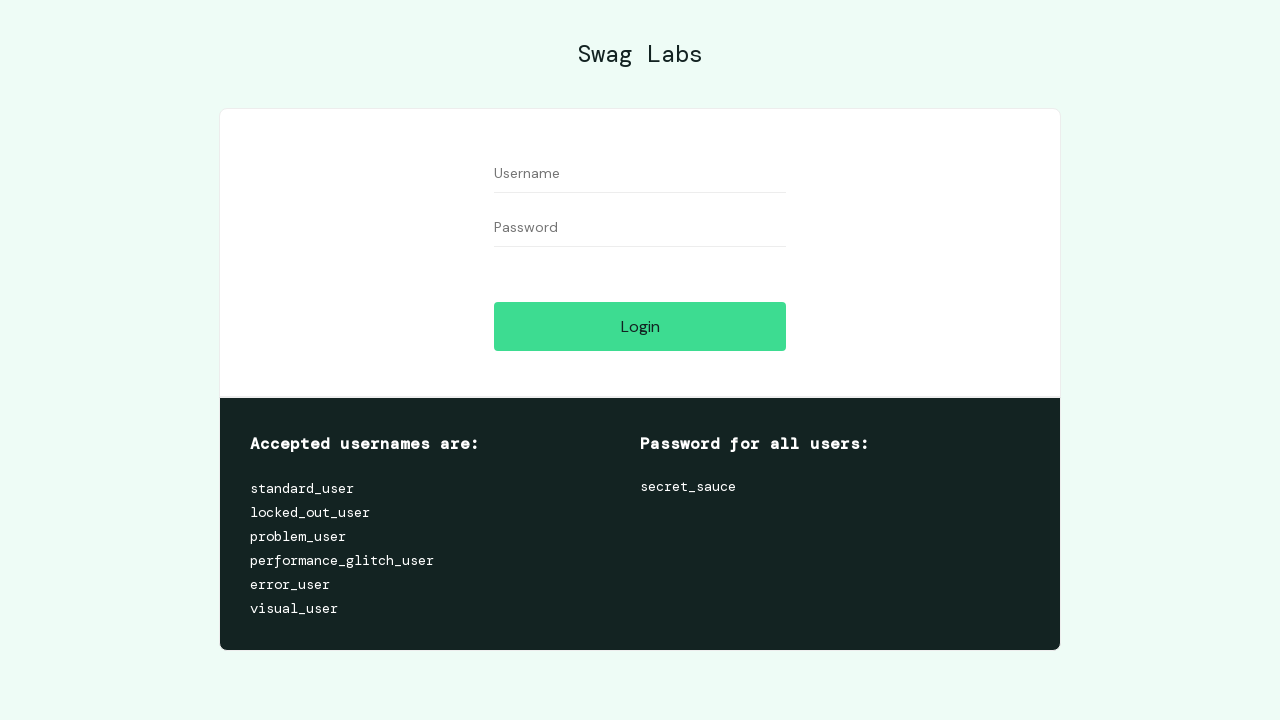

Filled username field with 'standard_user' after logout on //input[@placeholder='Username']
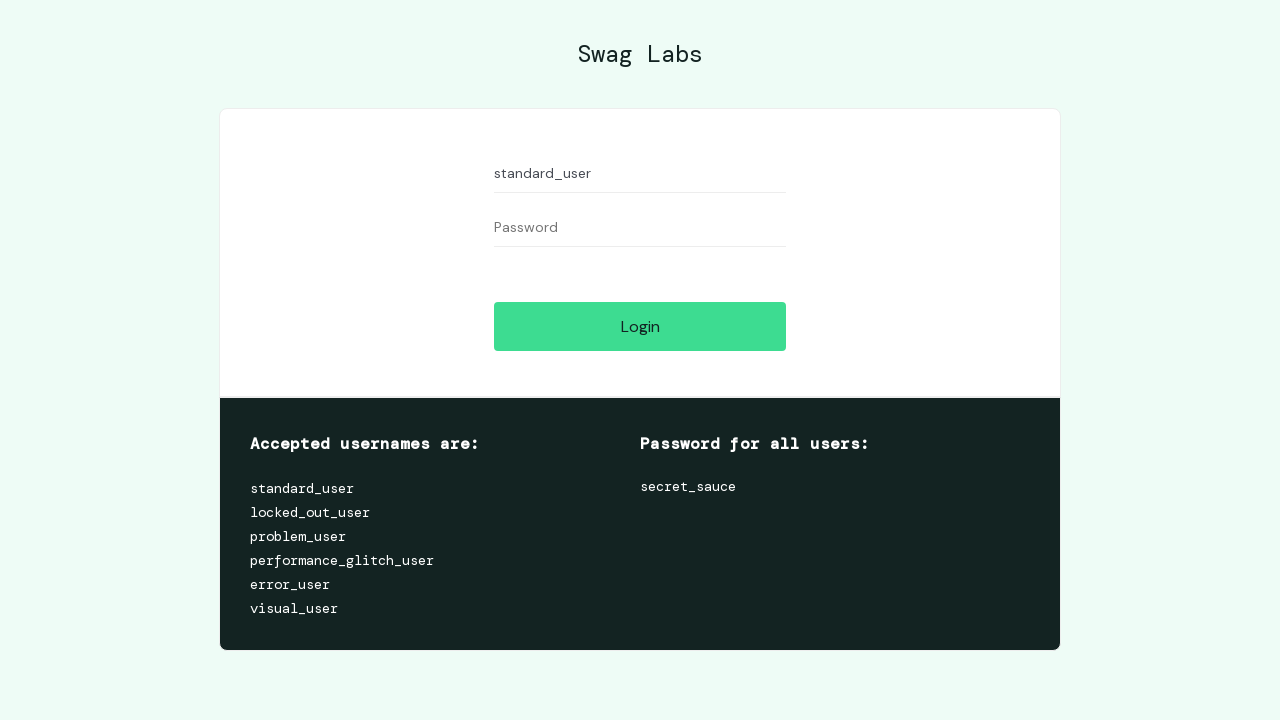

Filled password field with 'secret_sauce' after logout on //input[@placeholder='Password']
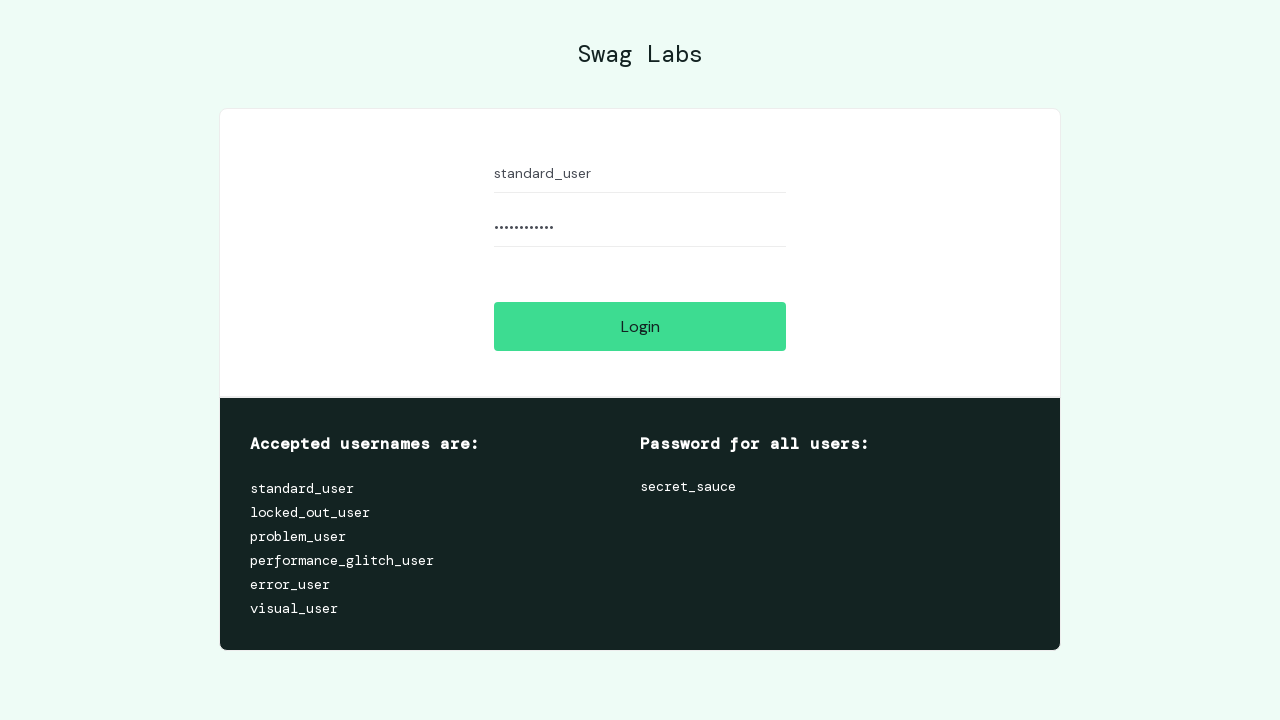

Clicked login button to re-authenticate at (640, 326) on xpath=//input[@value='Login']
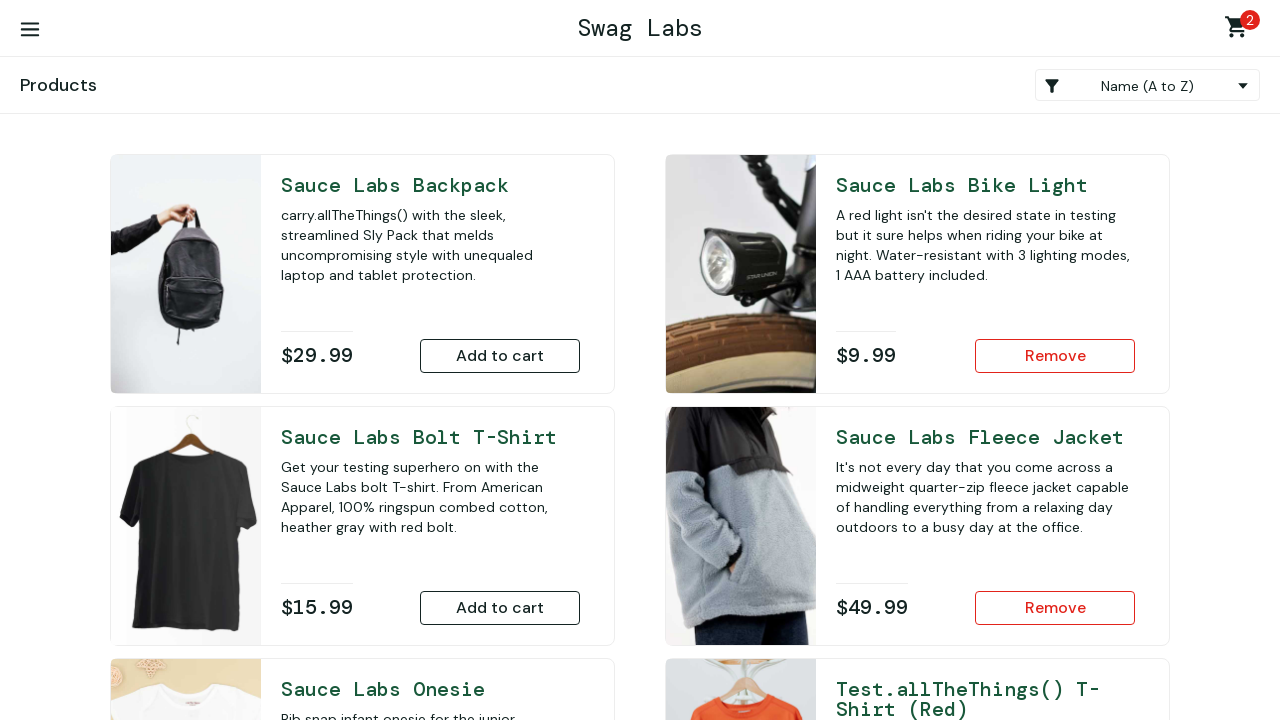

Navigated to shopping cart to verify persistence after logout/login at (1240, 30) on xpath=//div[@id='shopping_cart_container']/a
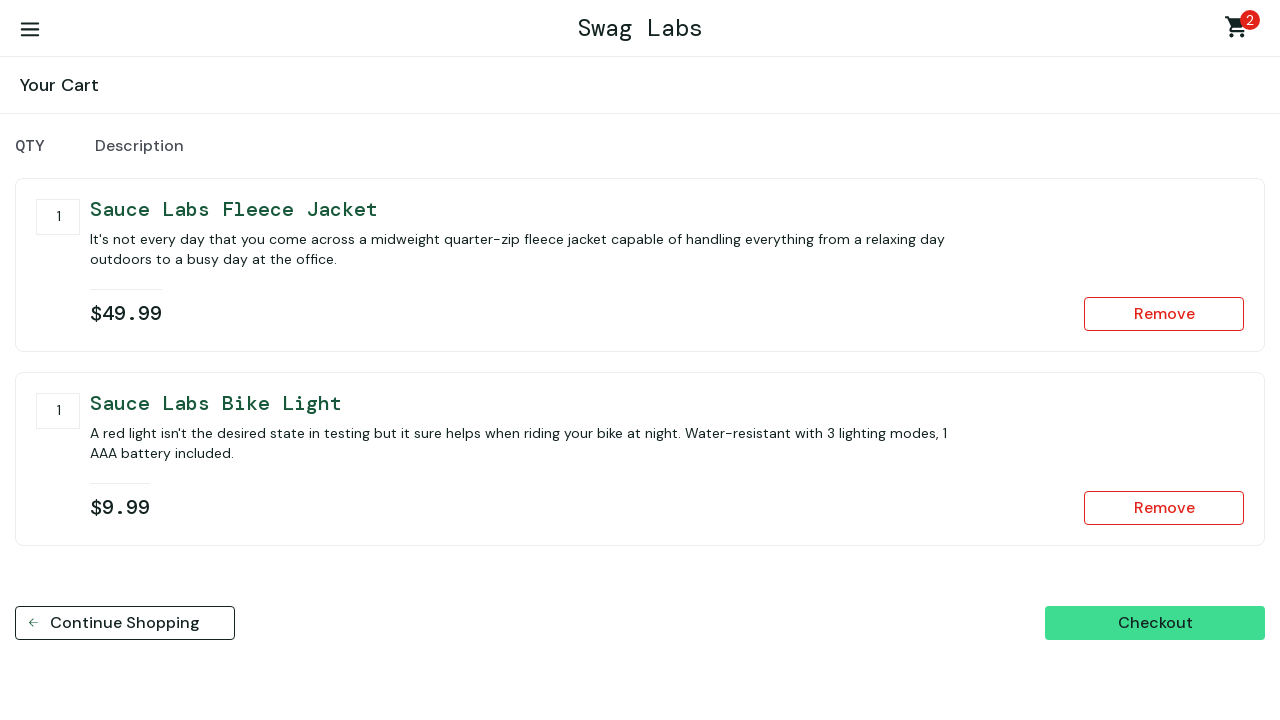

Removed Sauce Labs Fleece Jacket from cart at (1164, 314) on xpath=//button[contains(.,'Remove') and @id='remove-sauce-labs-fleece-jacket']
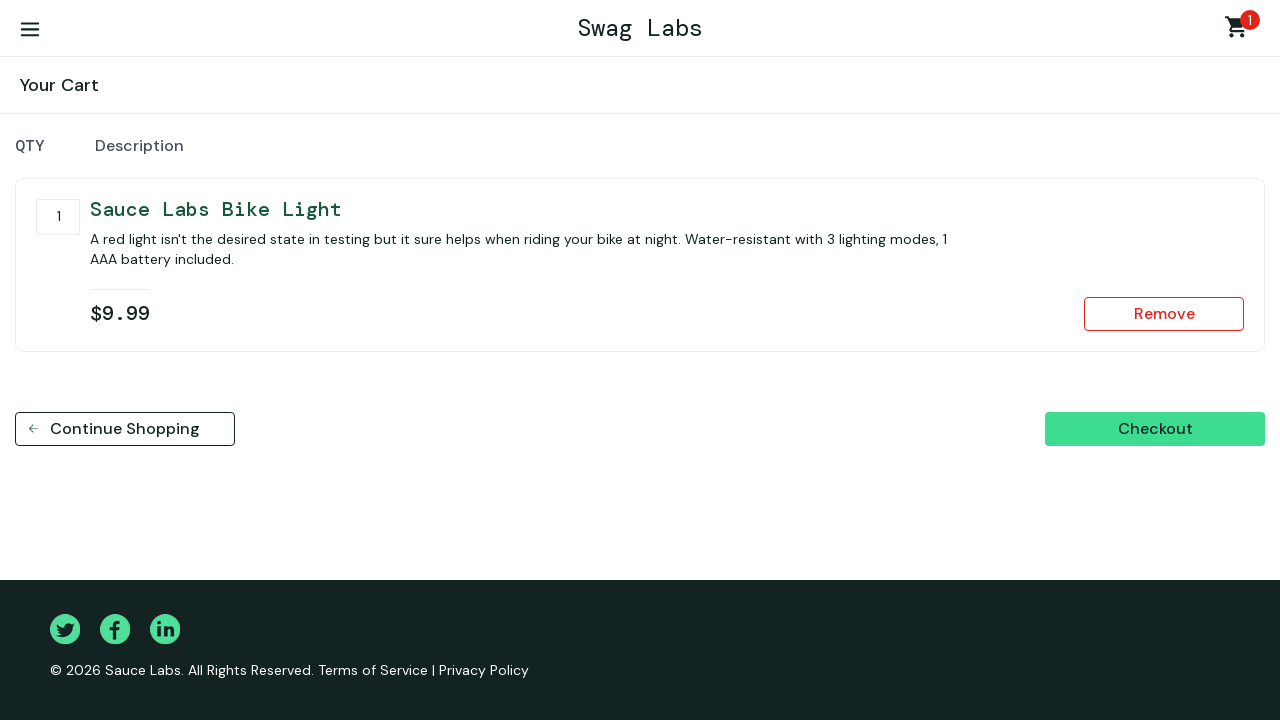

Removed Sauce Labs Bike Light from cart at (1164, 314) on xpath=//button[contains(.,'Remove') and @id='remove-sauce-labs-bike-light']
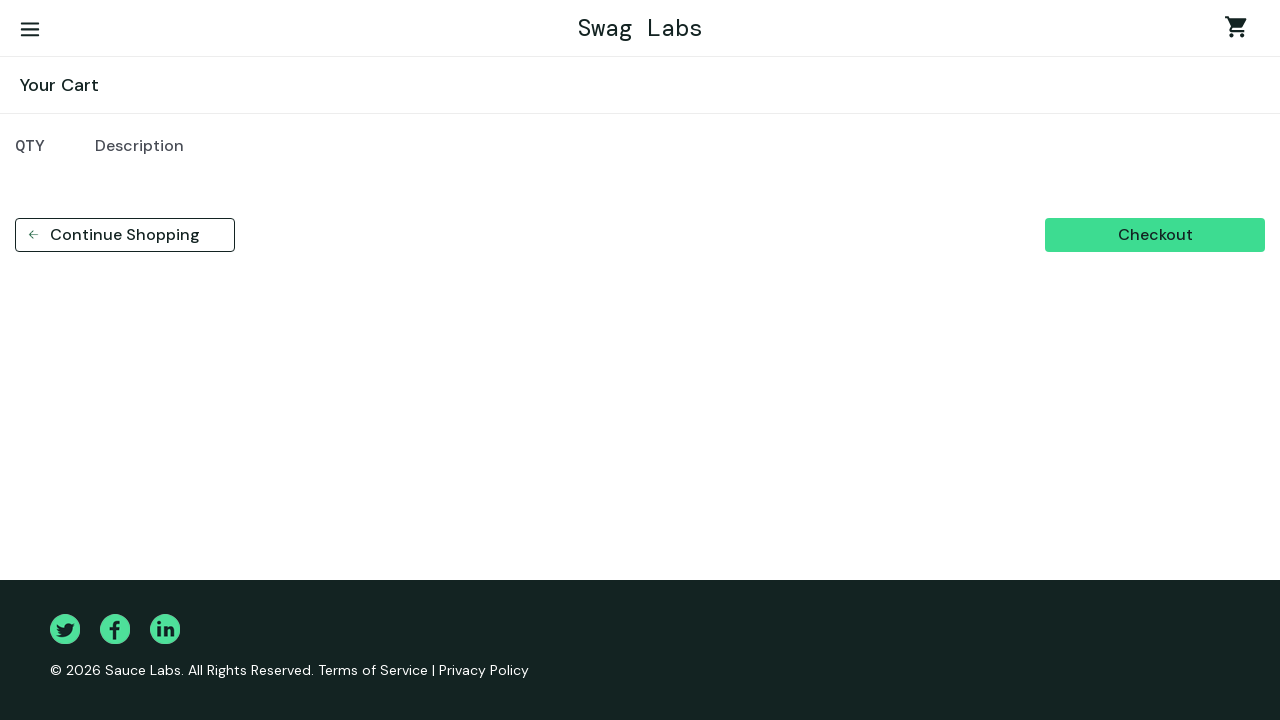

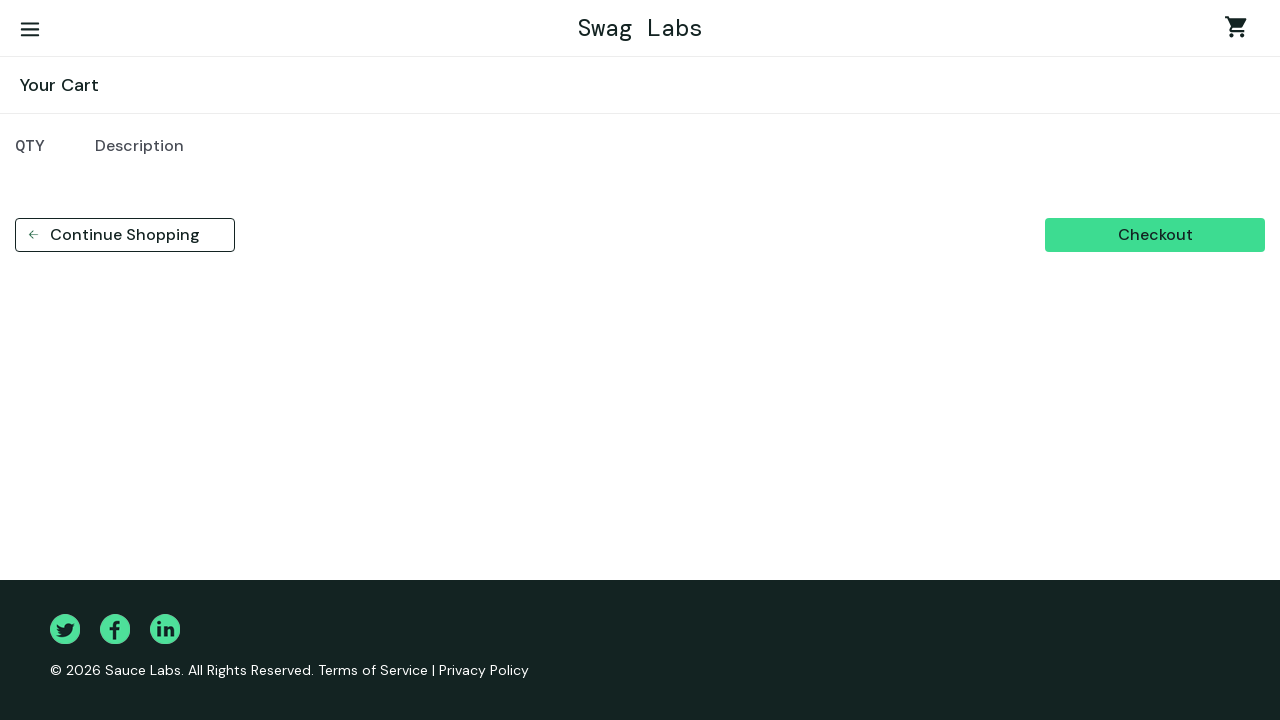